Tests various checkbox handling scenarios on a test automation practice website, including selecting checkboxes by different criteria

Starting URL: https://testautomationpractice.blogspot.com/

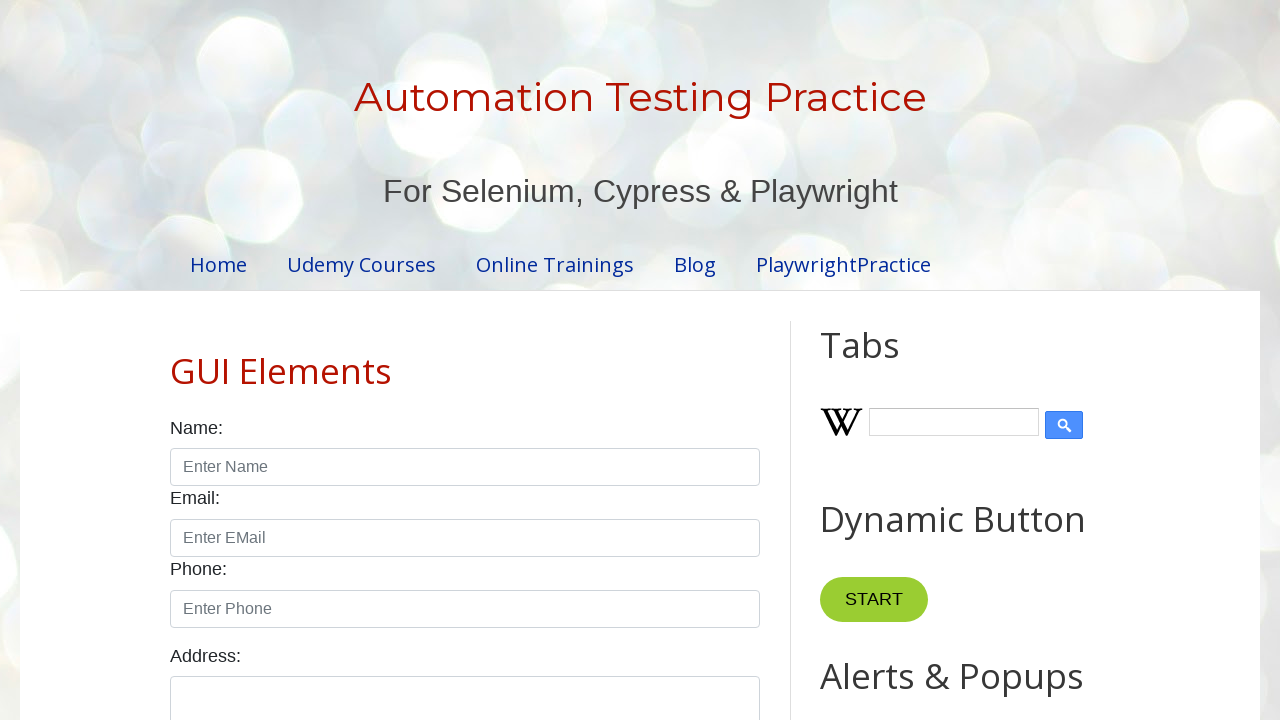

Waited for checkboxes to be visible on the page
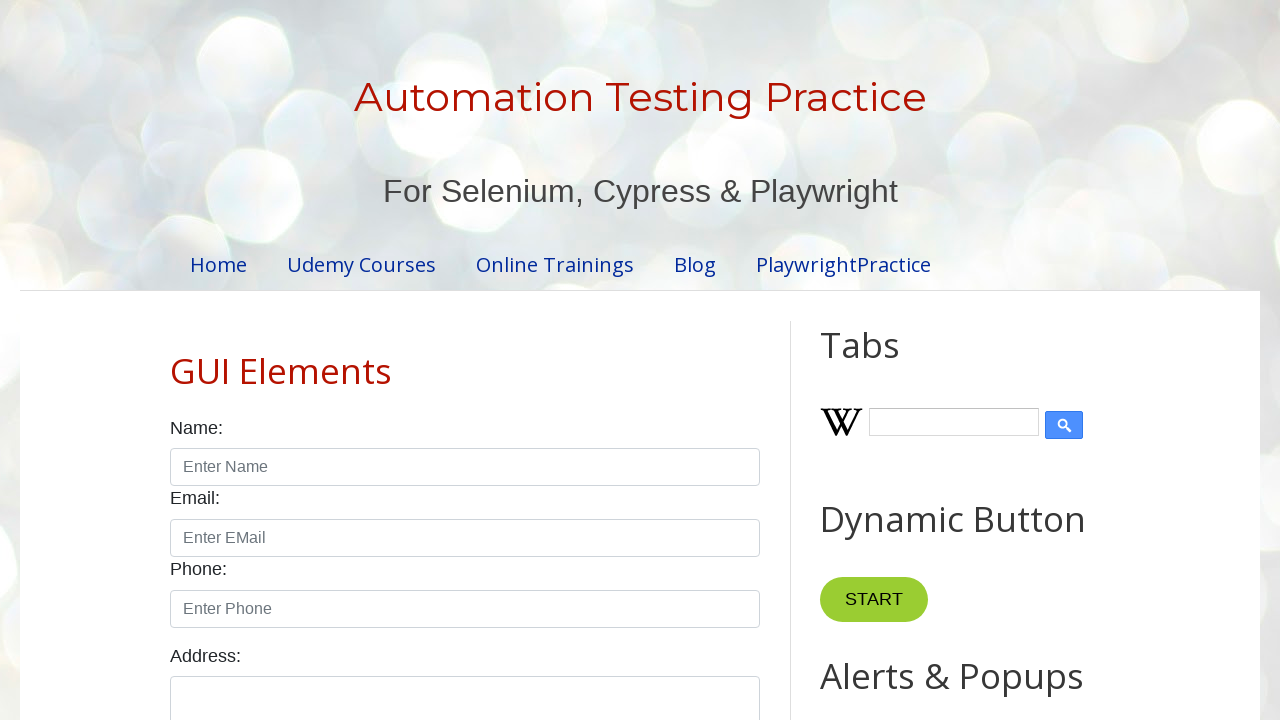

Located all checkbox elements on the page
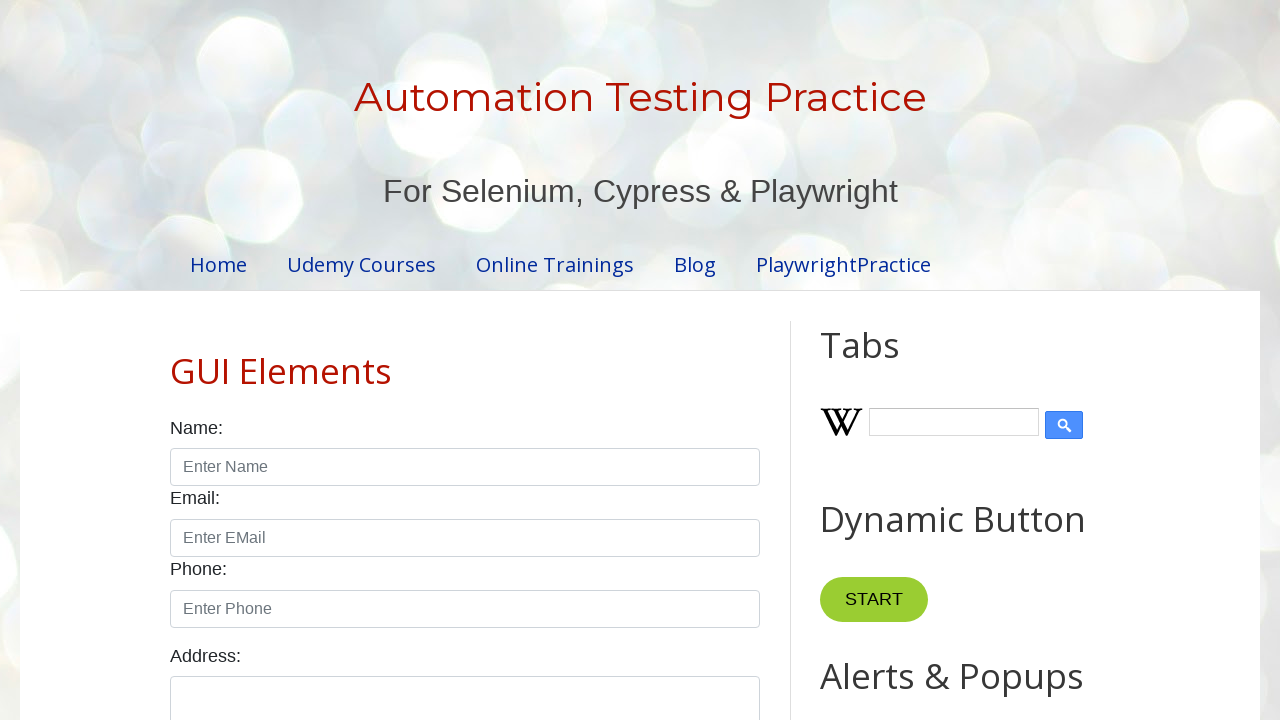

Found 7 checkboxes on the page
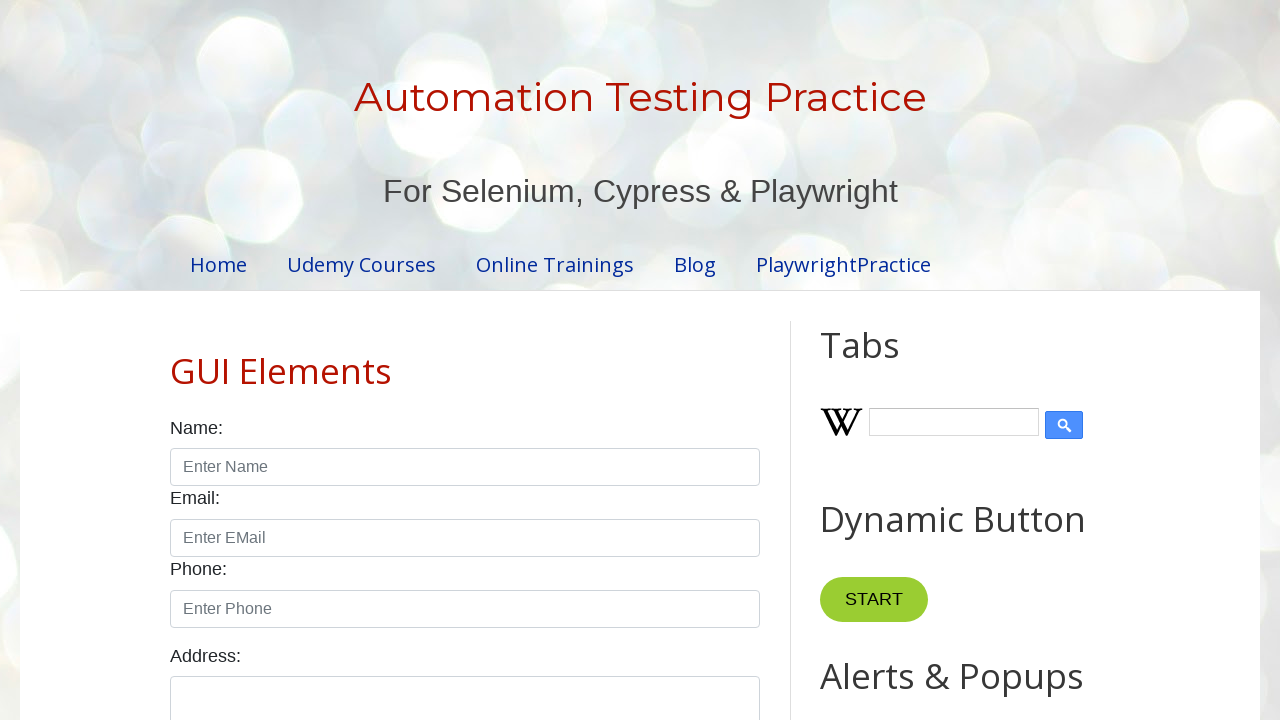

Clicked the 4th checkbox (index 3) at (474, 360) on input.form-check-input[type='checkbox'] >> nth=3
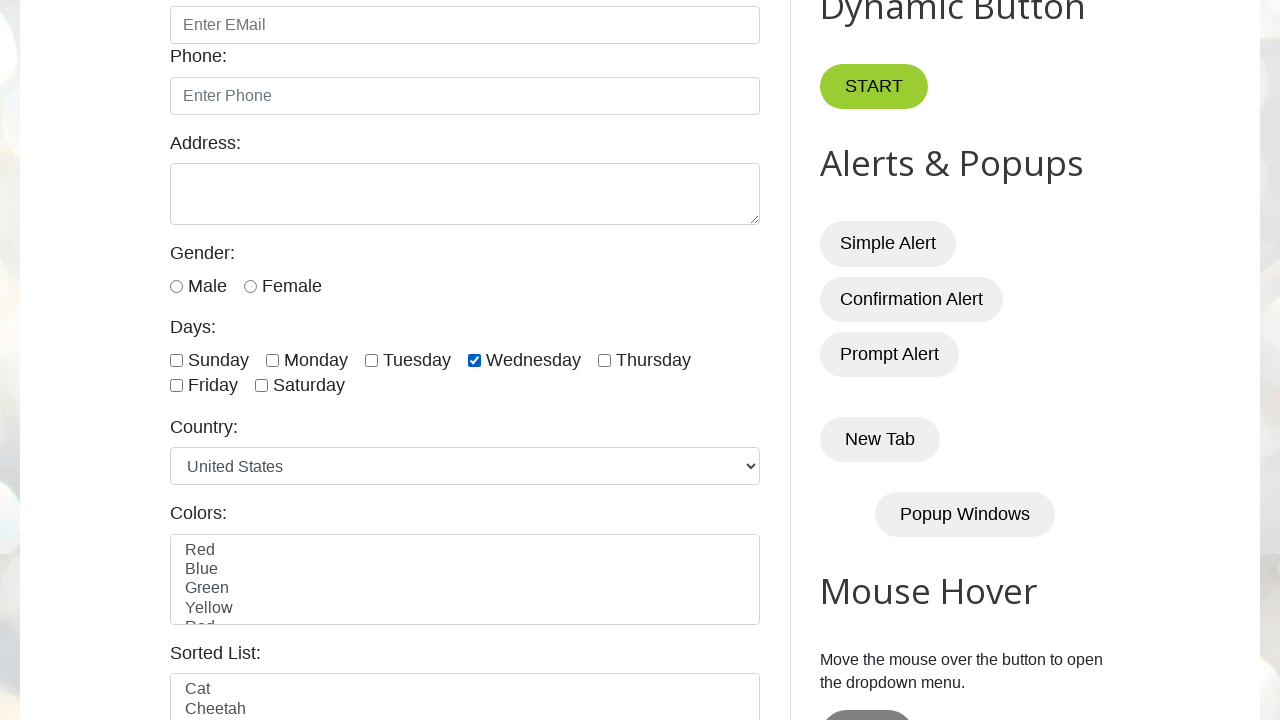

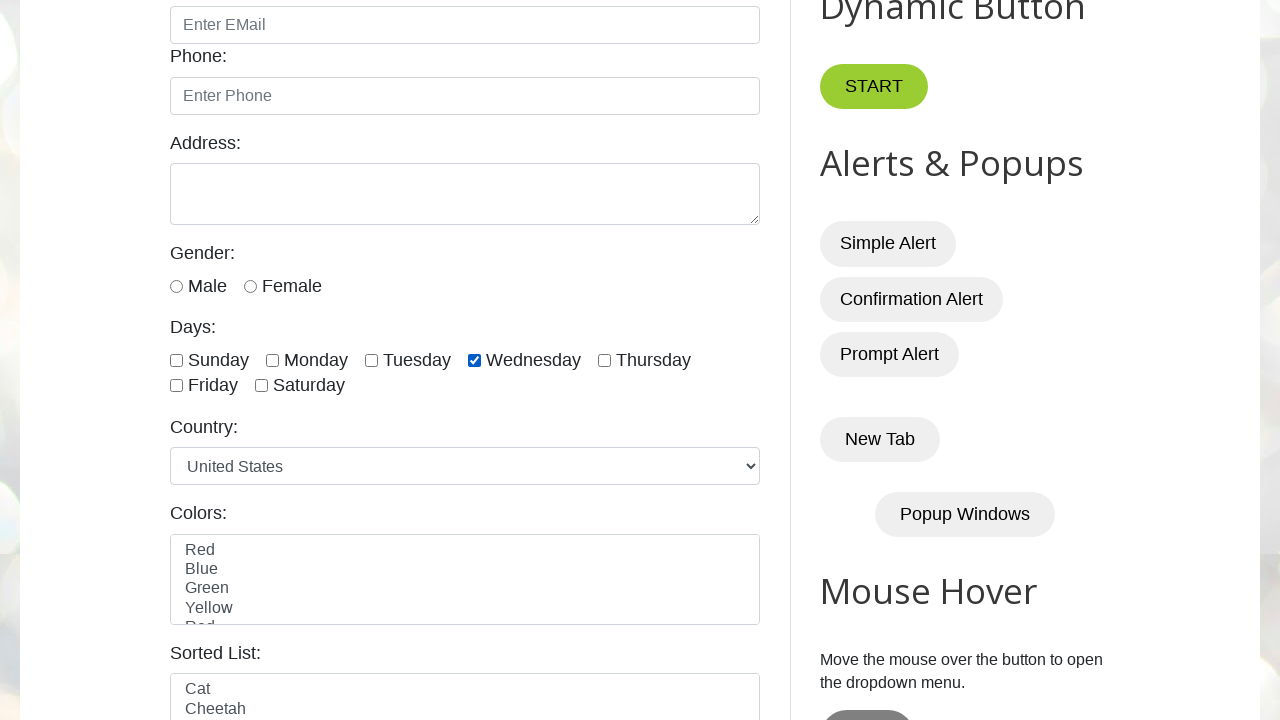